Tests navigation from a smartphone product listing page to a product detail page by clicking on an item panel, then verifies the detail page loads correctly.

Starting URL: https://www.jusit.ch/fr/smartphones.html?brand=Apple&model=iPhone+14jusit&priceMin=100&priceMax=1100

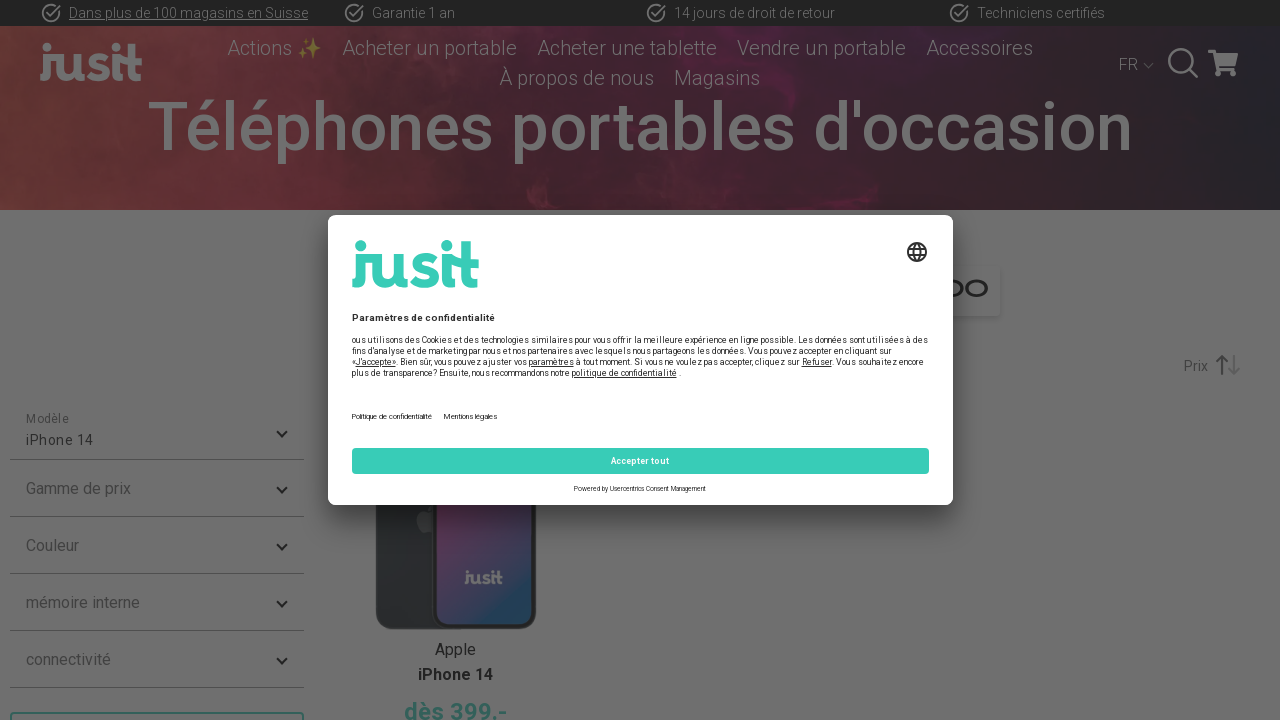

Product listing page loaded with item panels visible
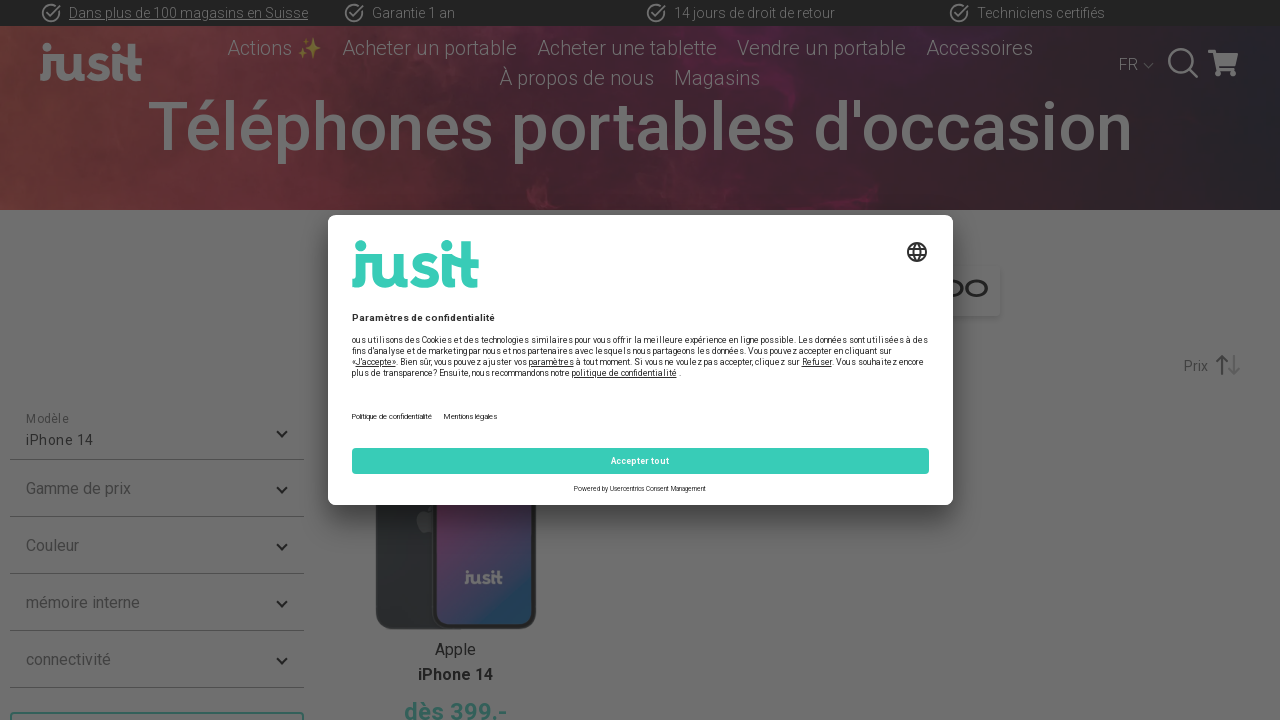

Located all product item panels on the listing page
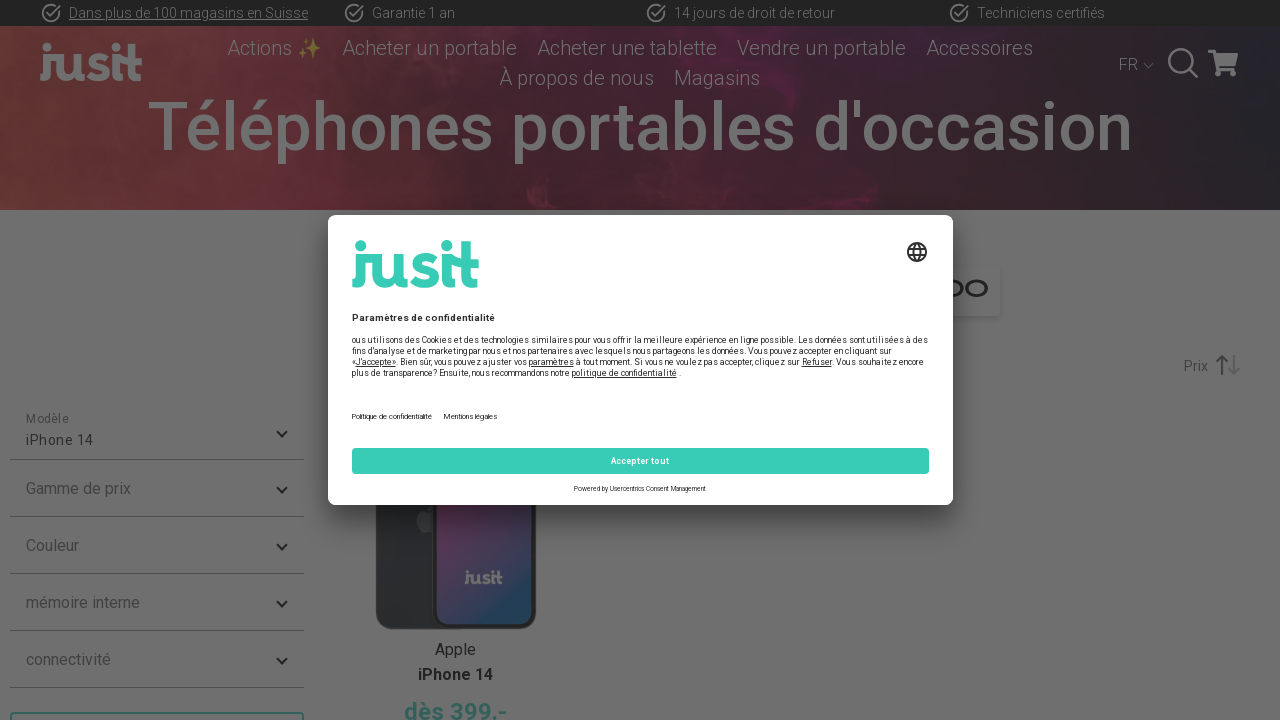

Selected the first product item from the list
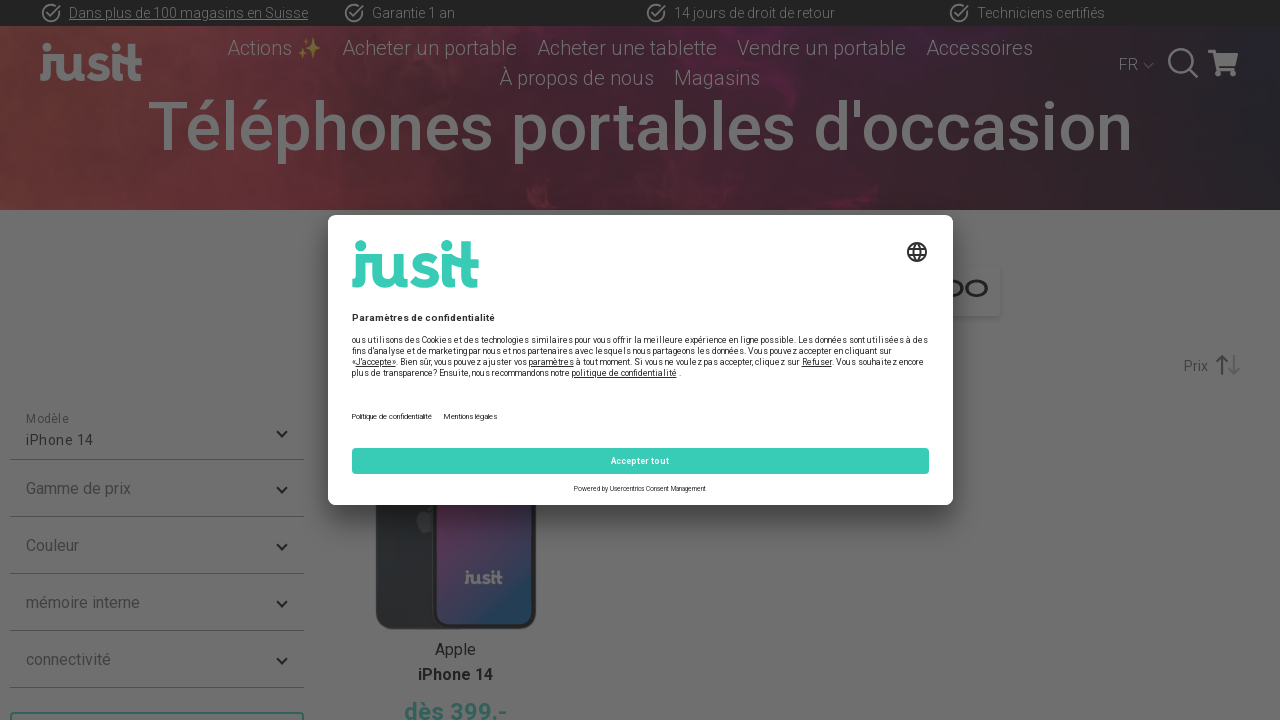

Extracted the product detail page URL from the first item
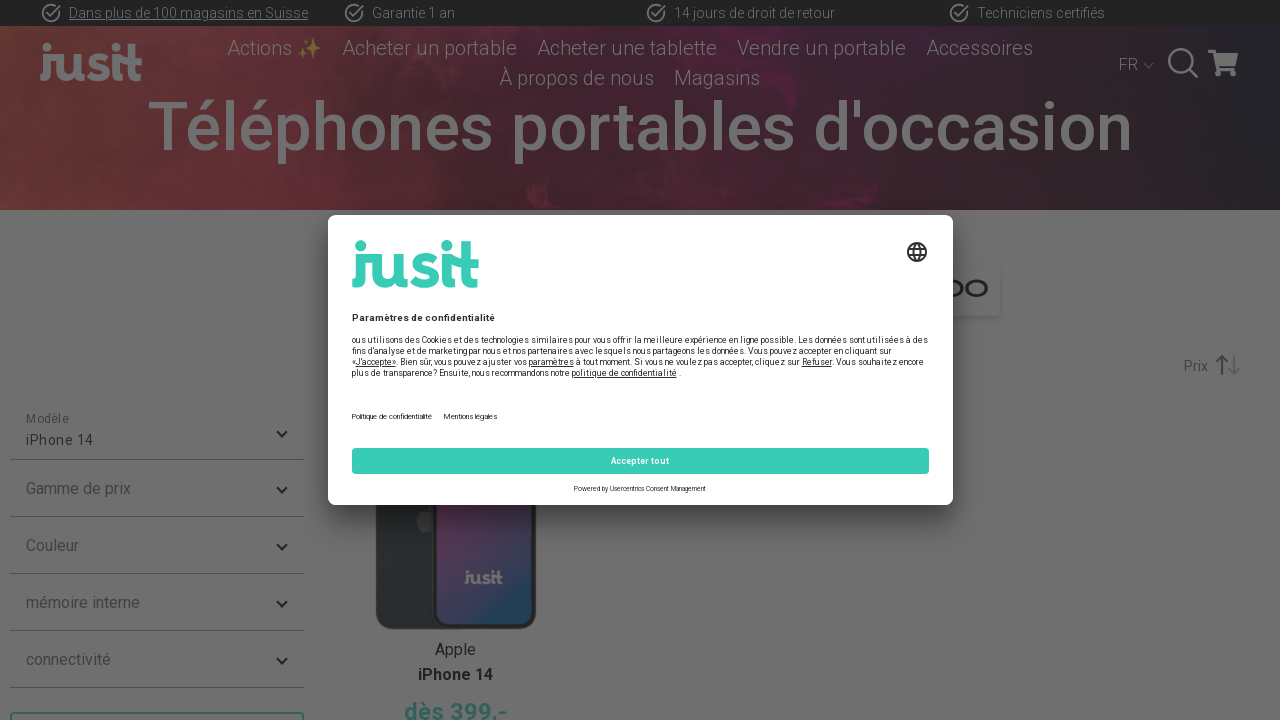

Navigated to the product detail page
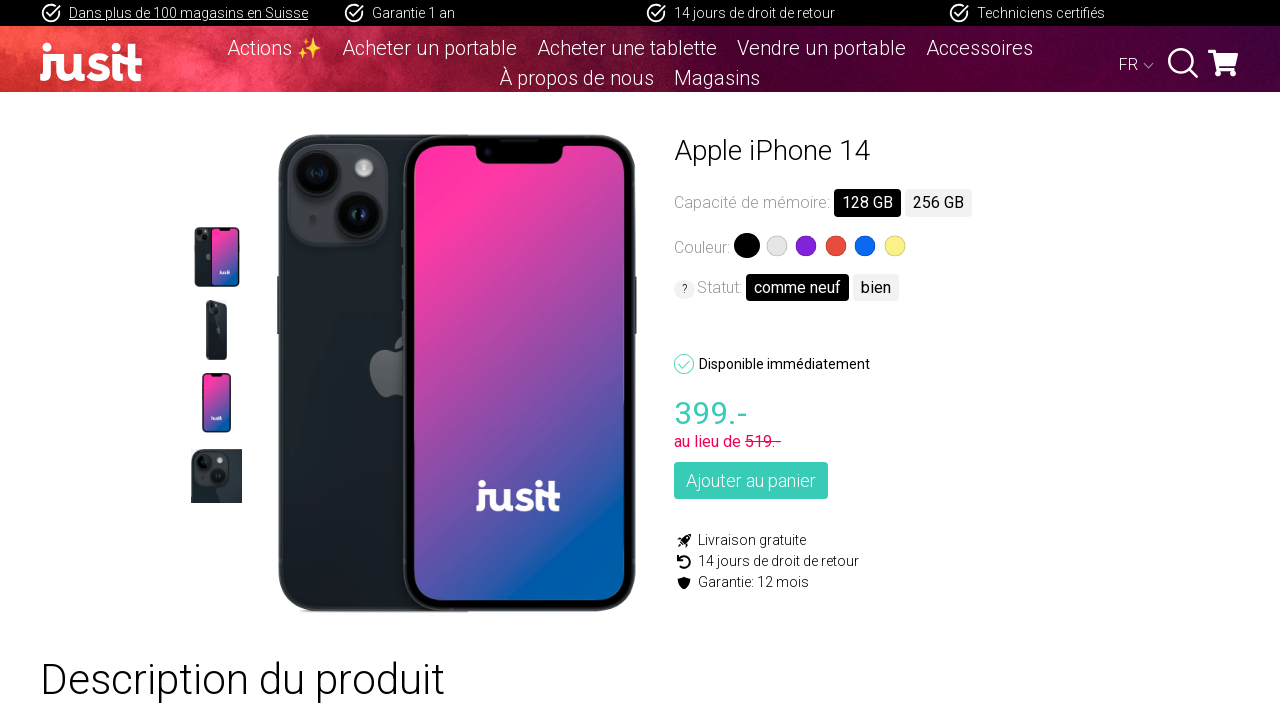

Product detail page loaded with heading content visible
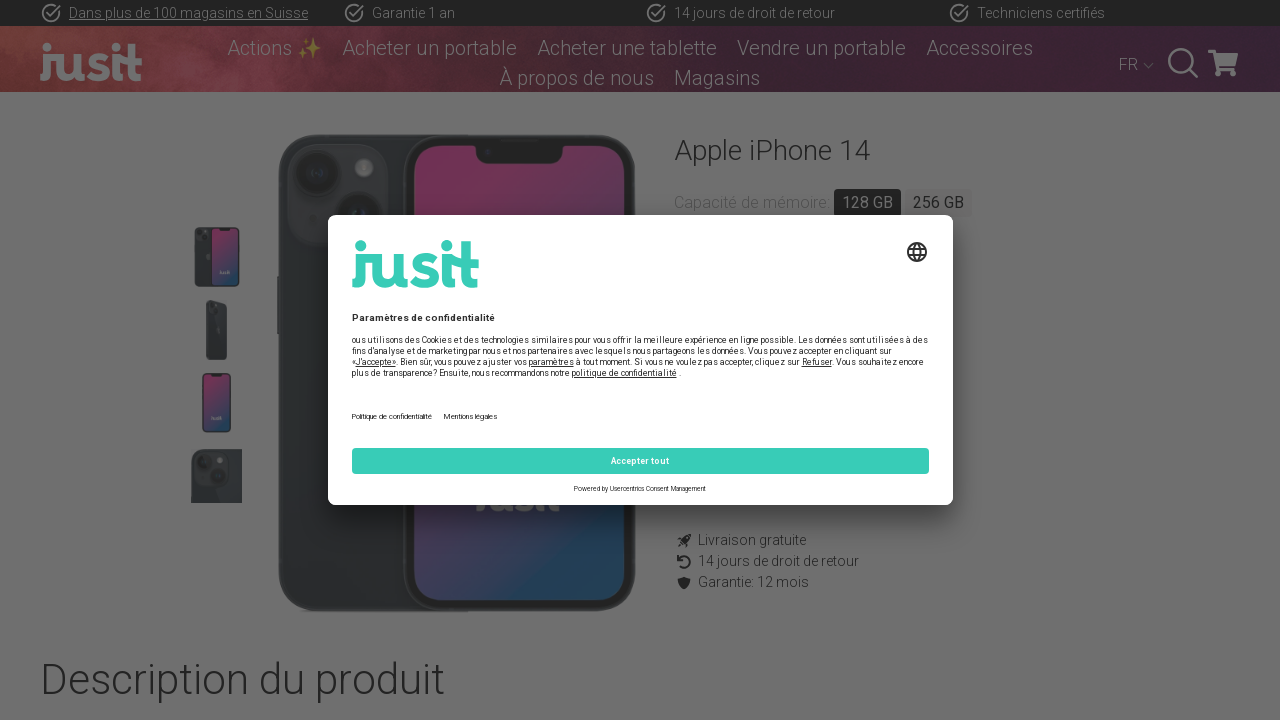

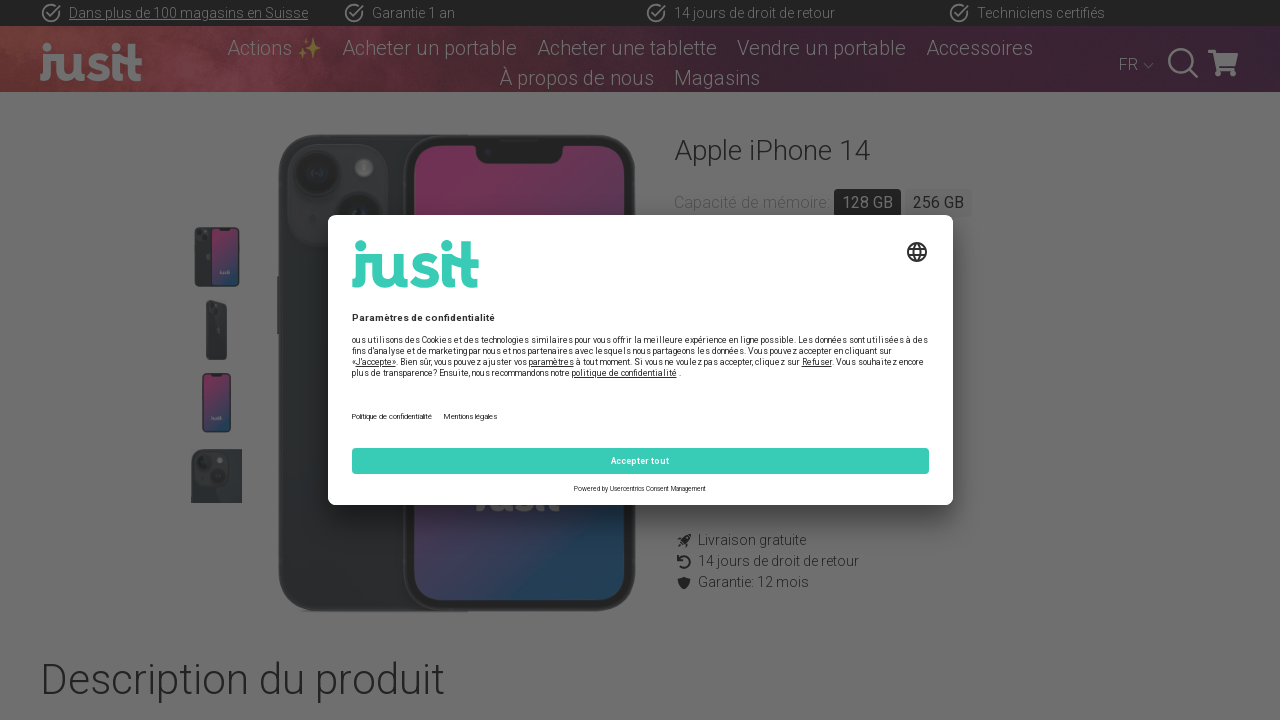